Demonstrates browser navigation by visiting the OrangeHRM demo site and clicking on the "OrangeHRM, Inc" footer link which opens a new window.

Starting URL: https://opensource-demo.orangehrmlive.com

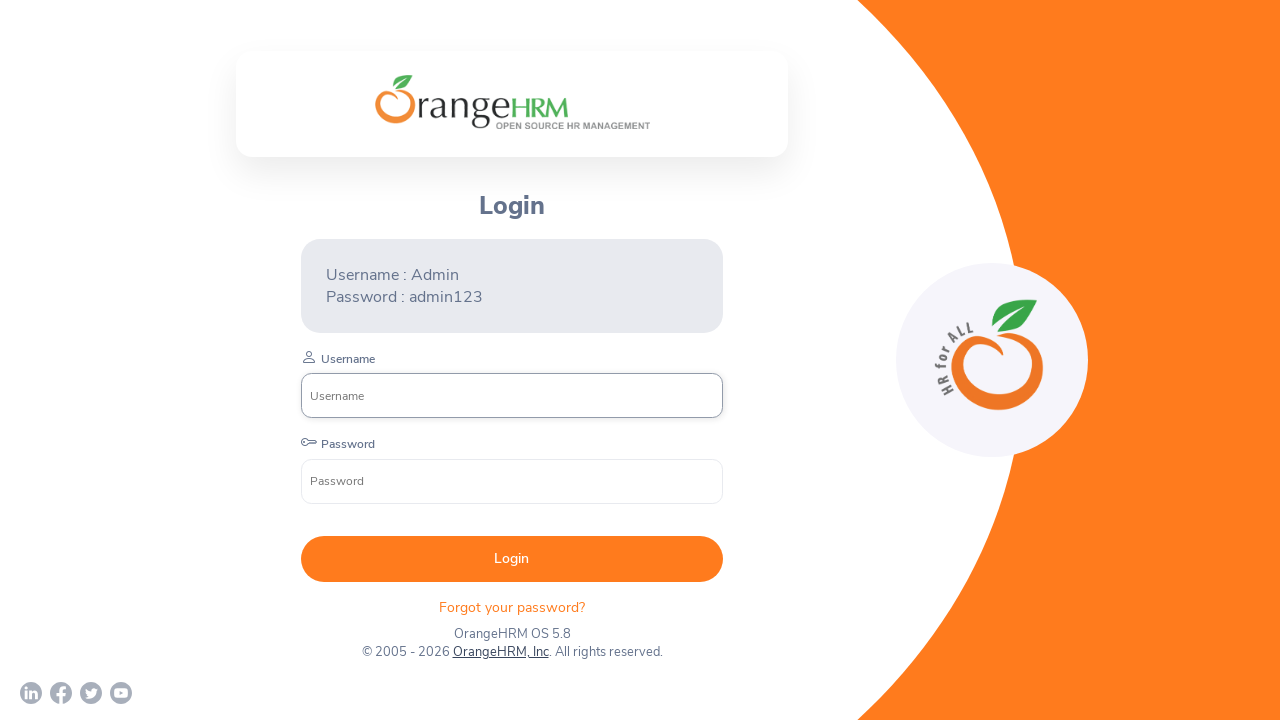

Waited for page to load (domcontentloaded)
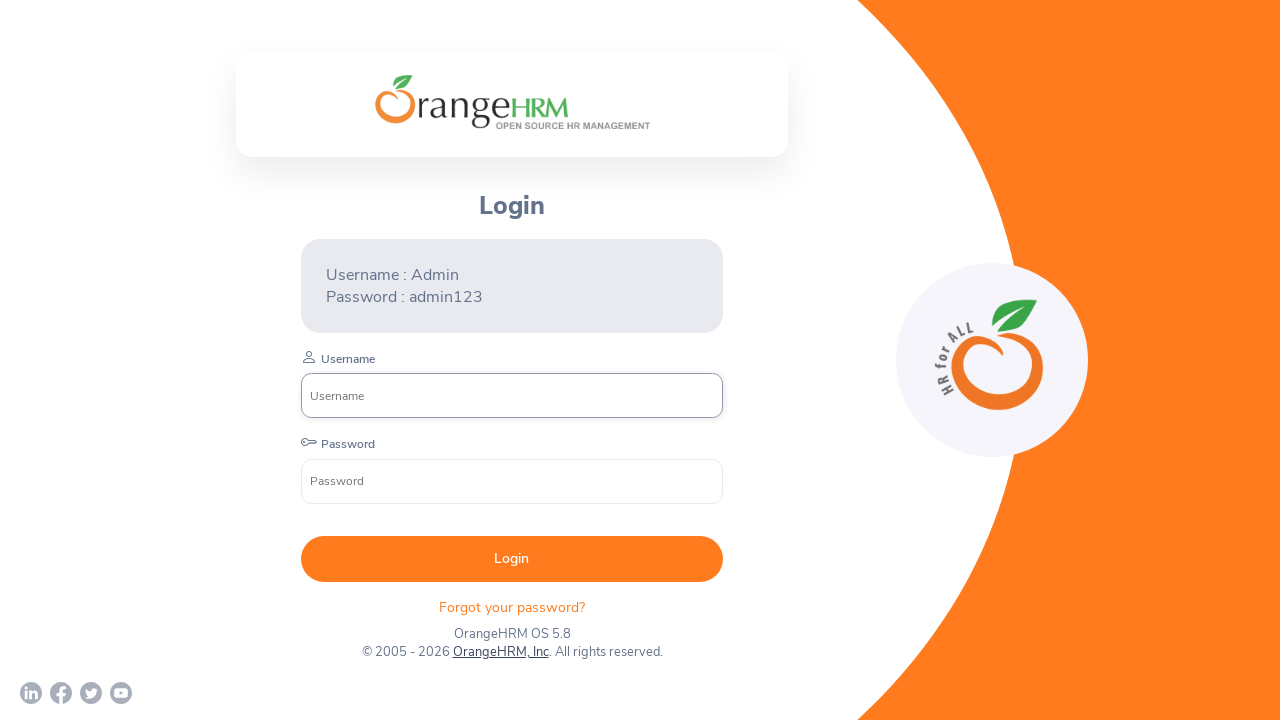

Clicked on 'OrangeHRM, Inc' footer link at (500, 652) on text=OrangeHRM, Inc
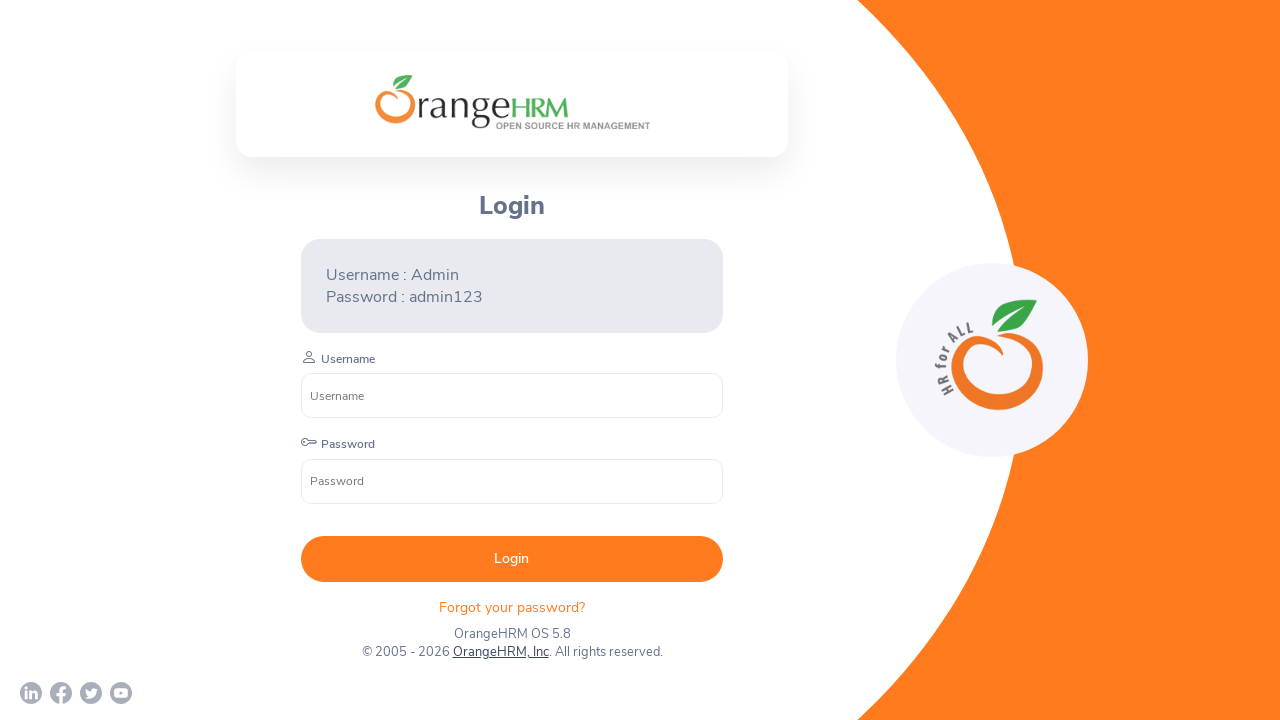

Waited 2 seconds for new window/tab to open
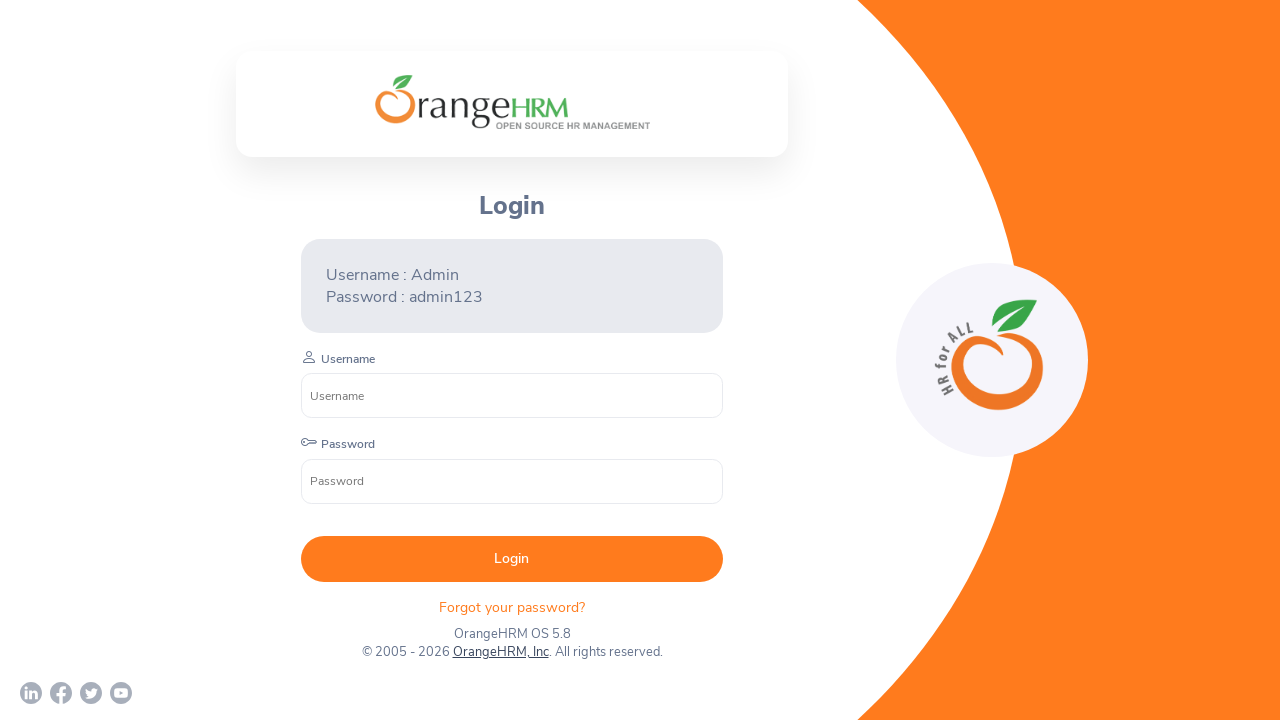

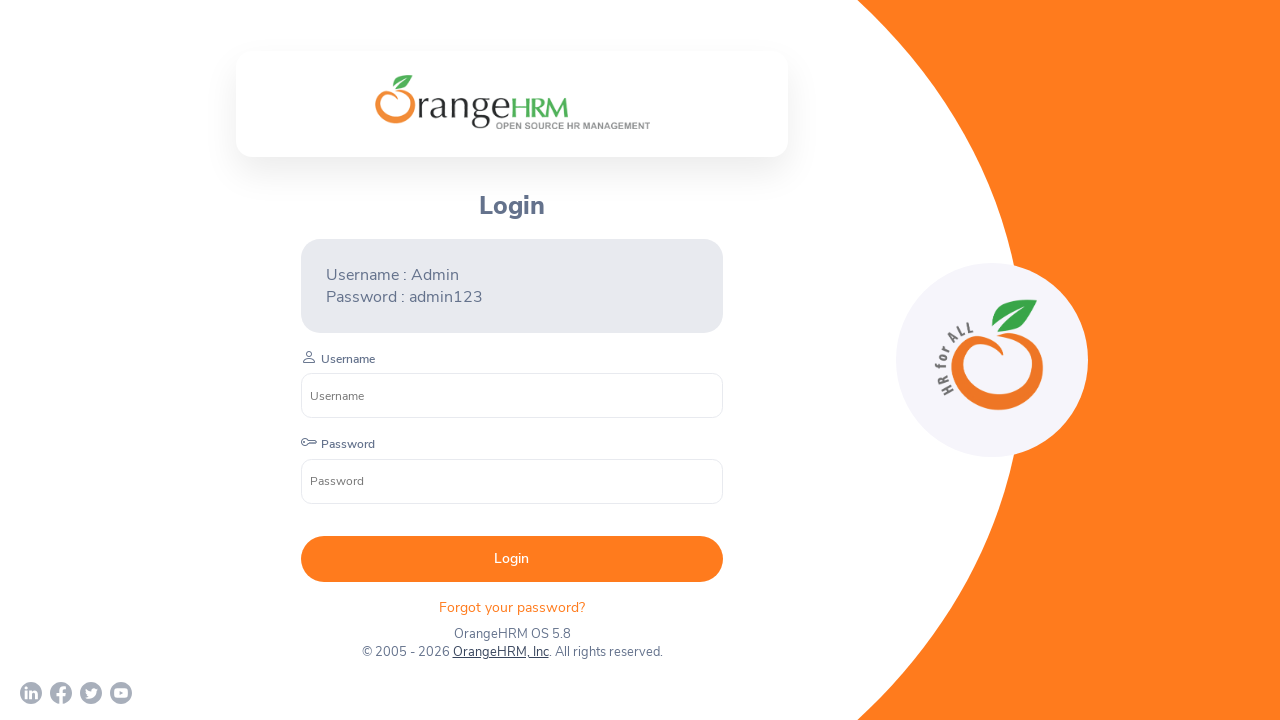